Sets a custom viewport size before navigating to the practice page

Starting URL: https://practice.cydeo.com

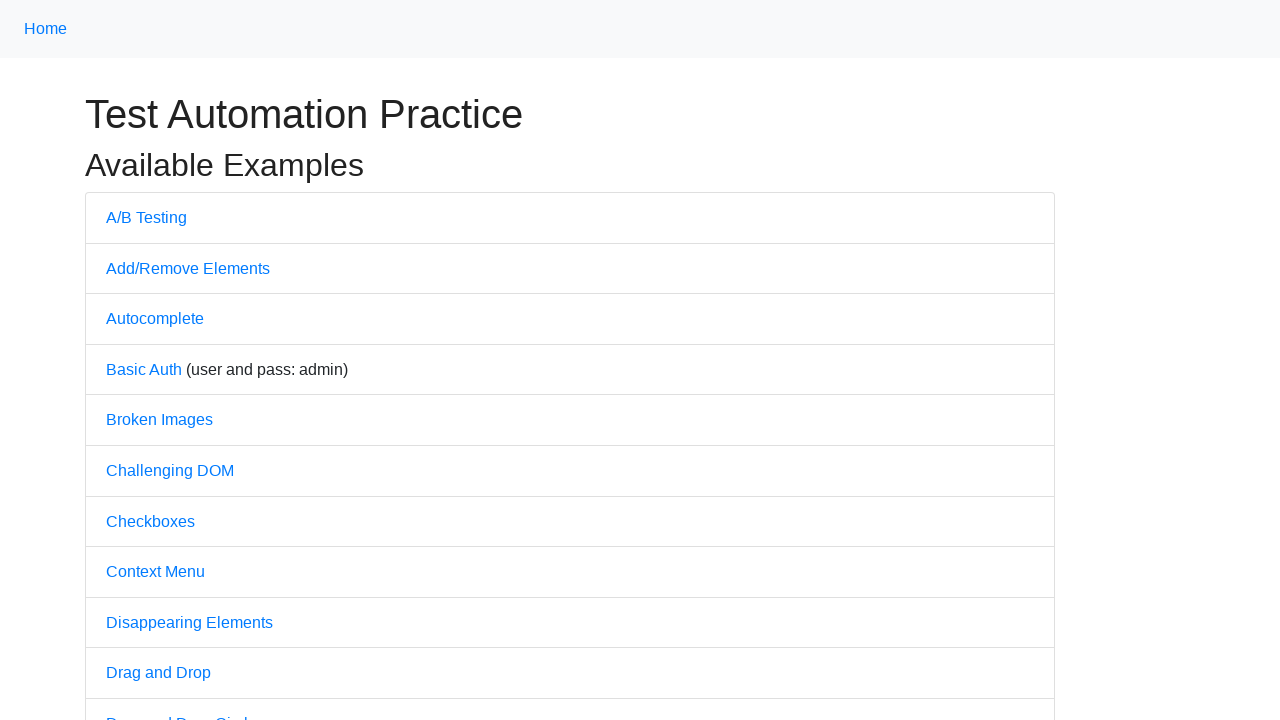

Set viewport size to 1900x1080
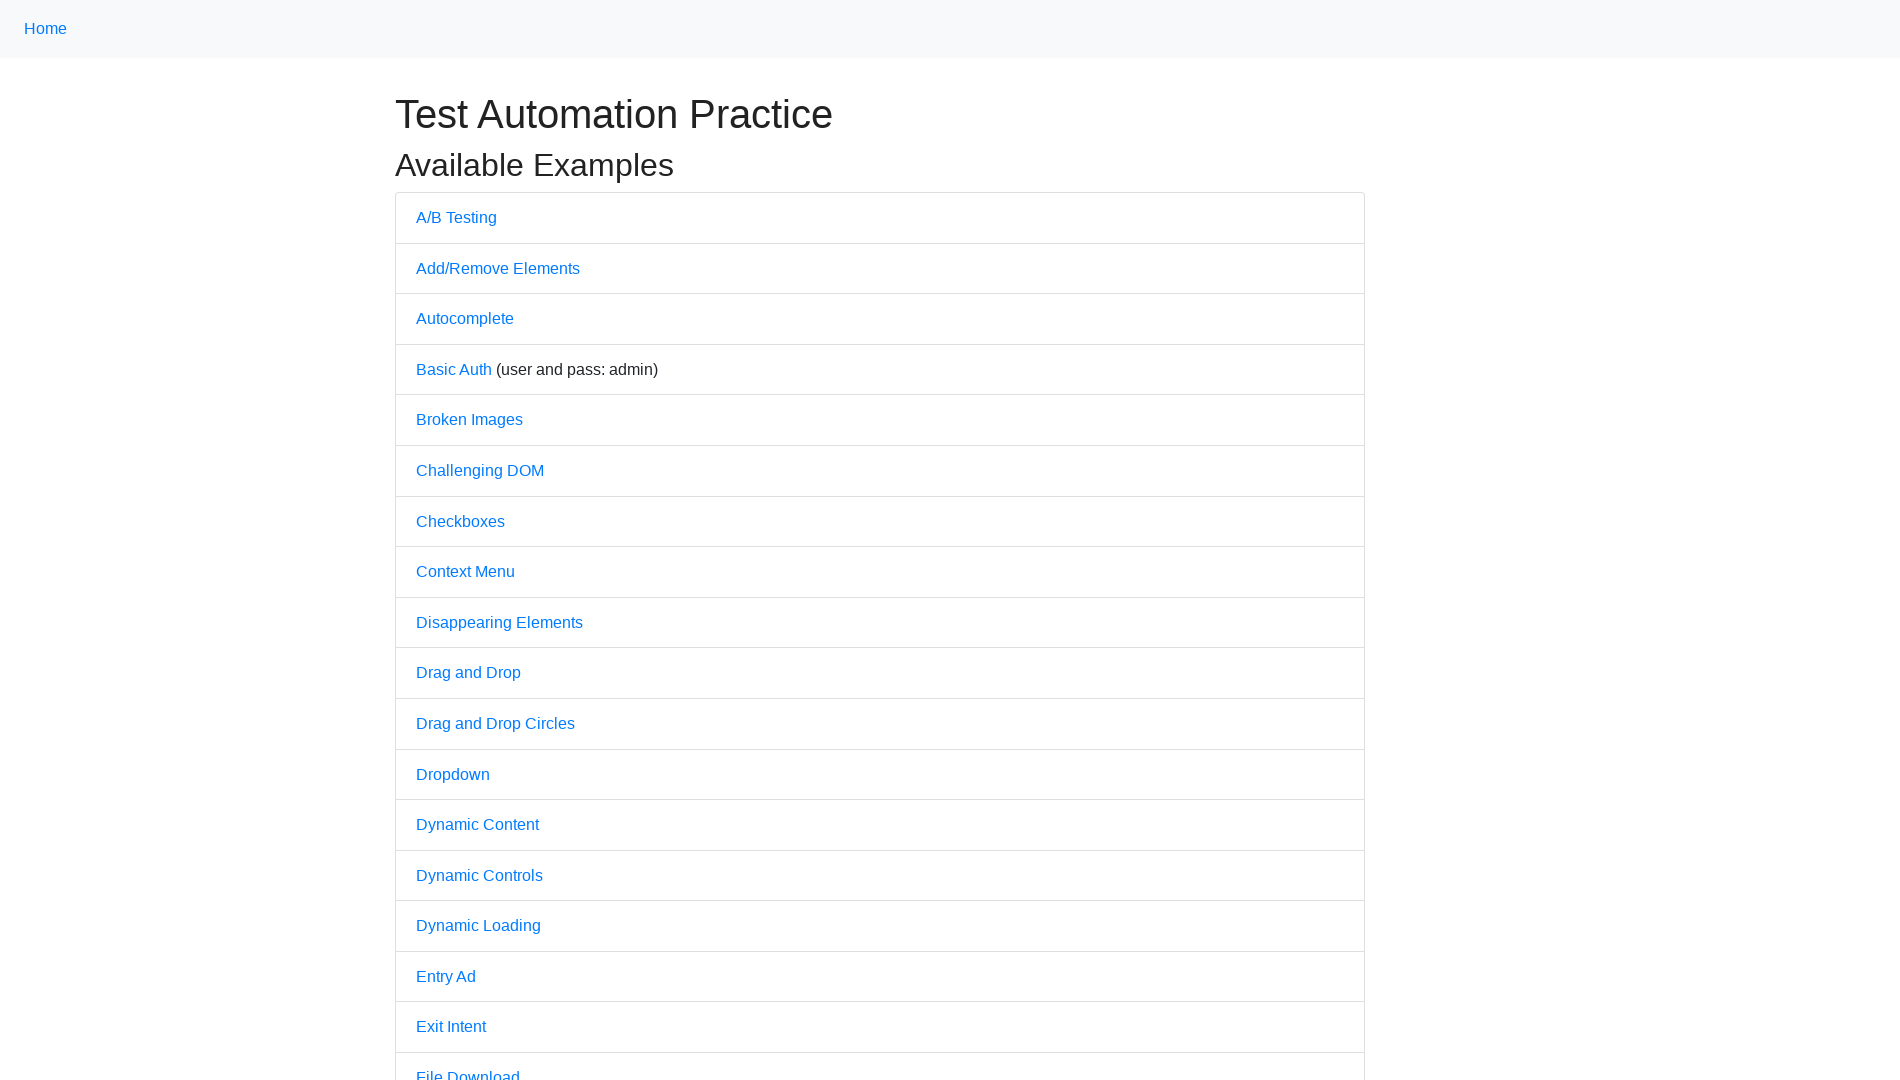

Navigated to practice page at https://practice.cydeo.com
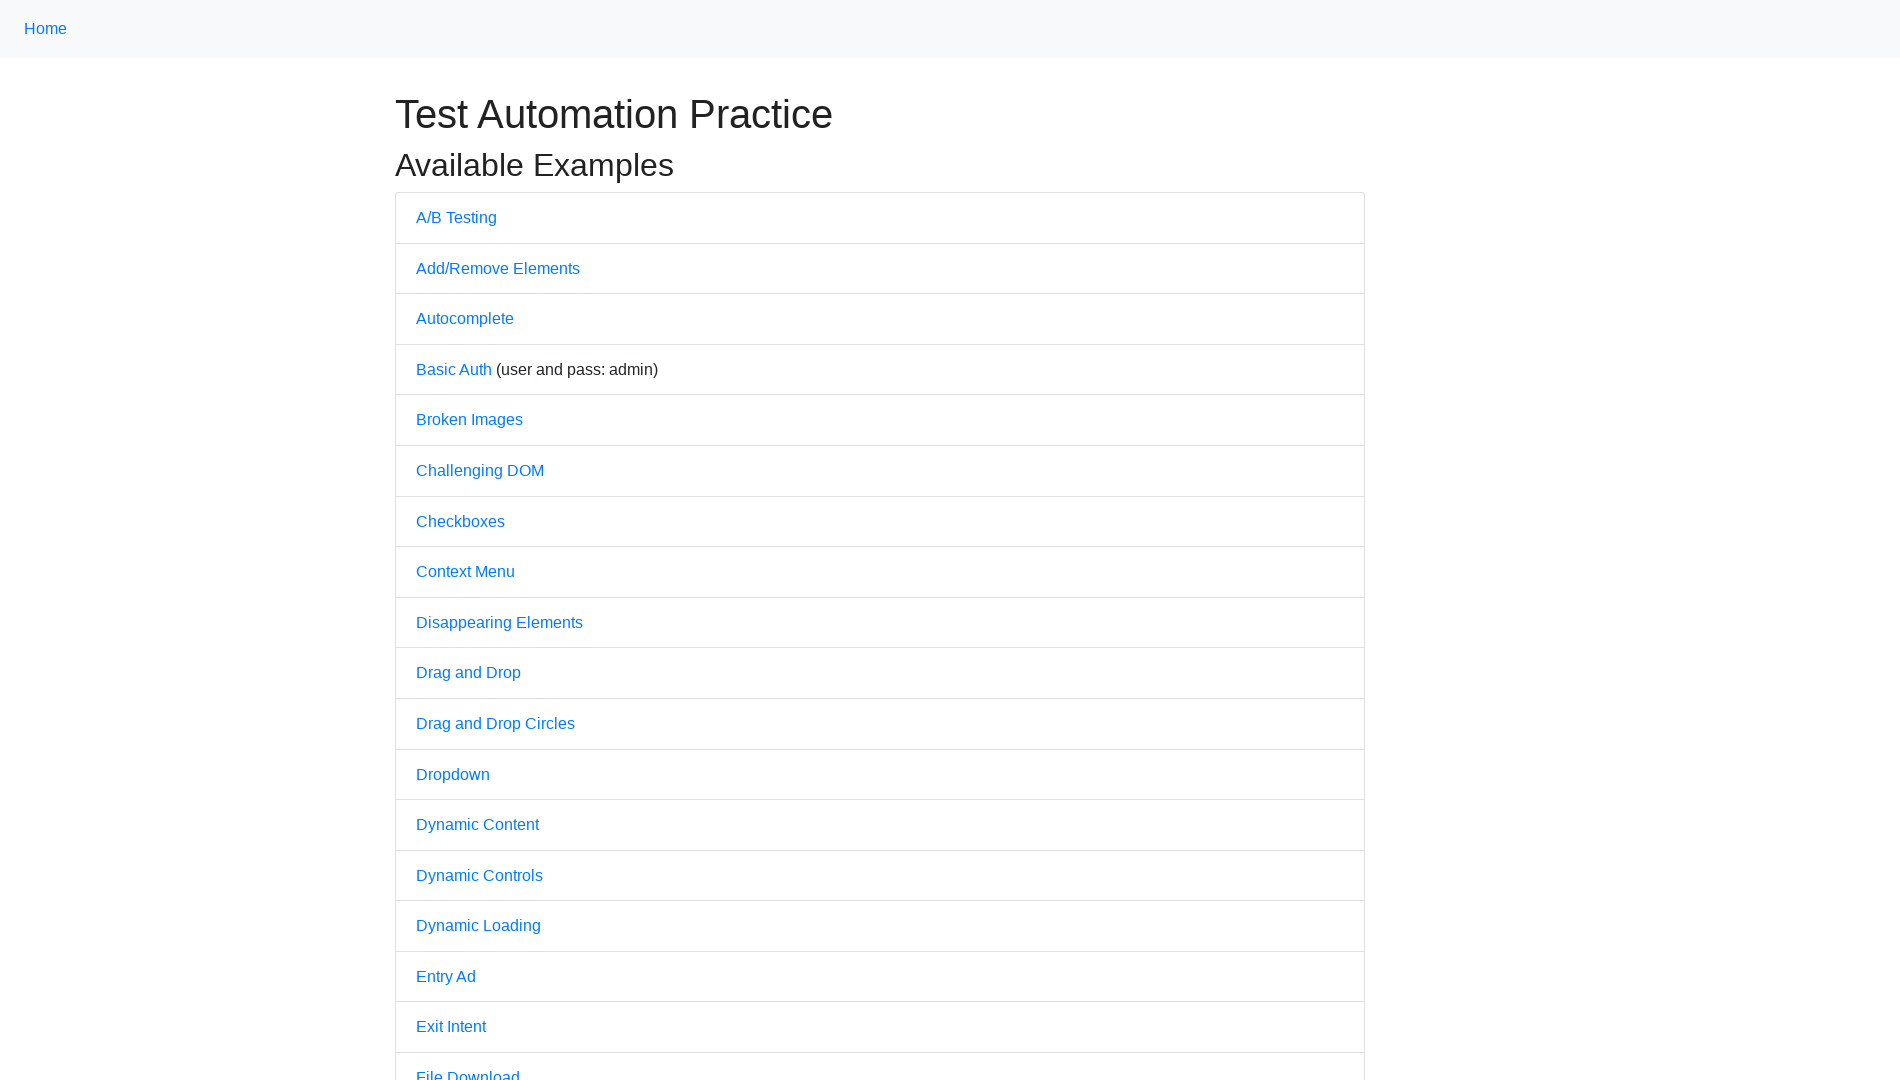

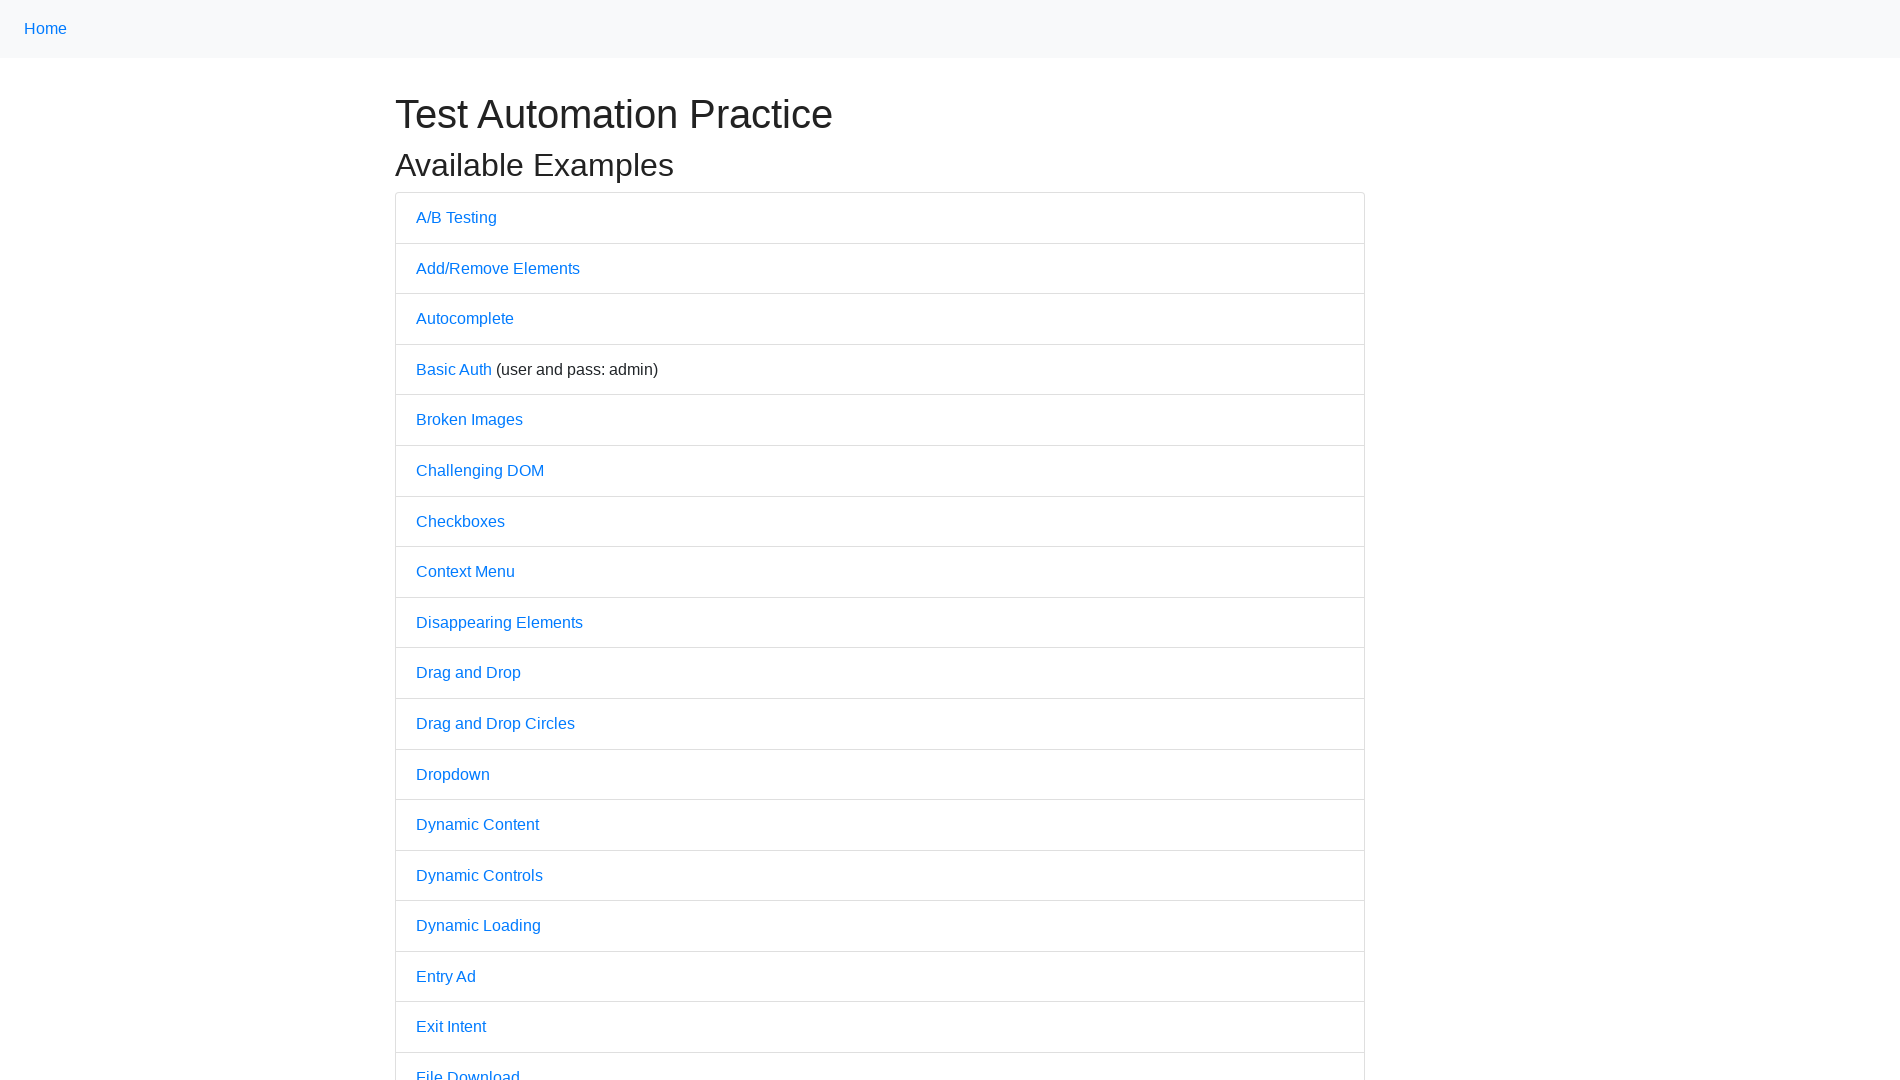